Tests the "Load More" functionality on a Chinese financial news telegraph page by scrolling and clicking the load more button multiple times to verify additional content loads properly.

Starting URL: https://www.cls.cn/telegraph

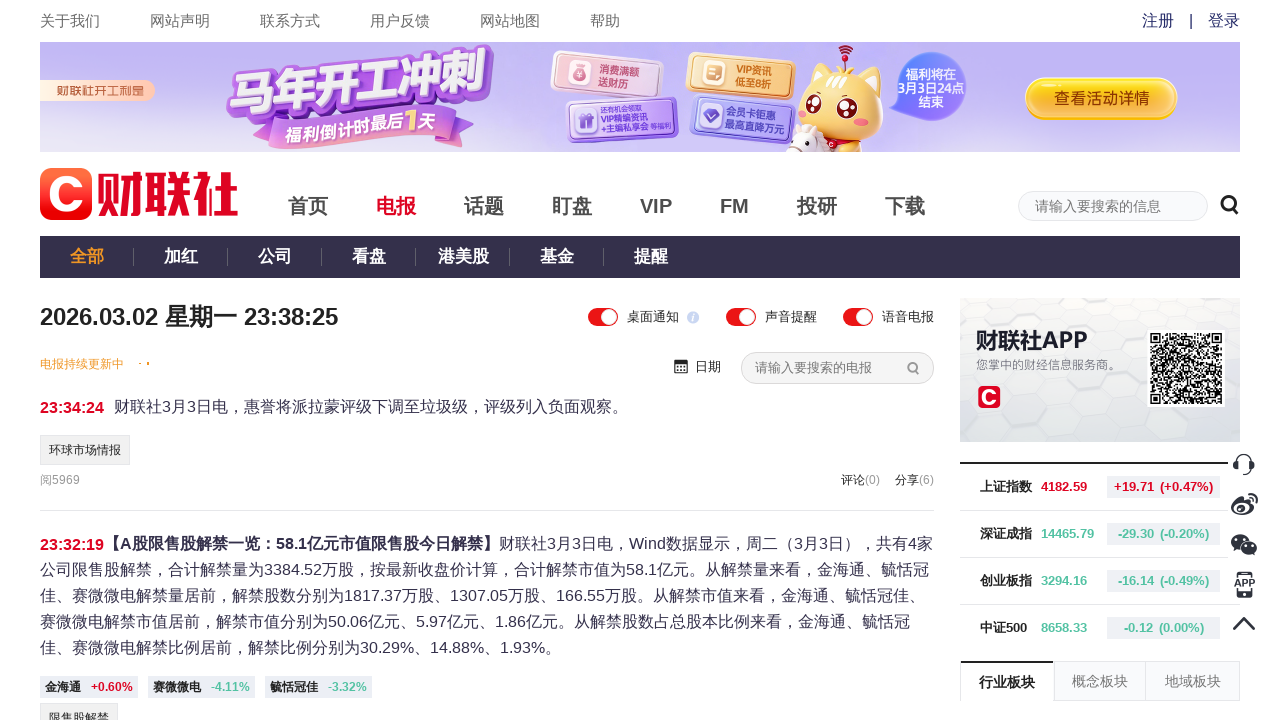

Waited 5 seconds for initial content to load on Chinese financial news telegraph page
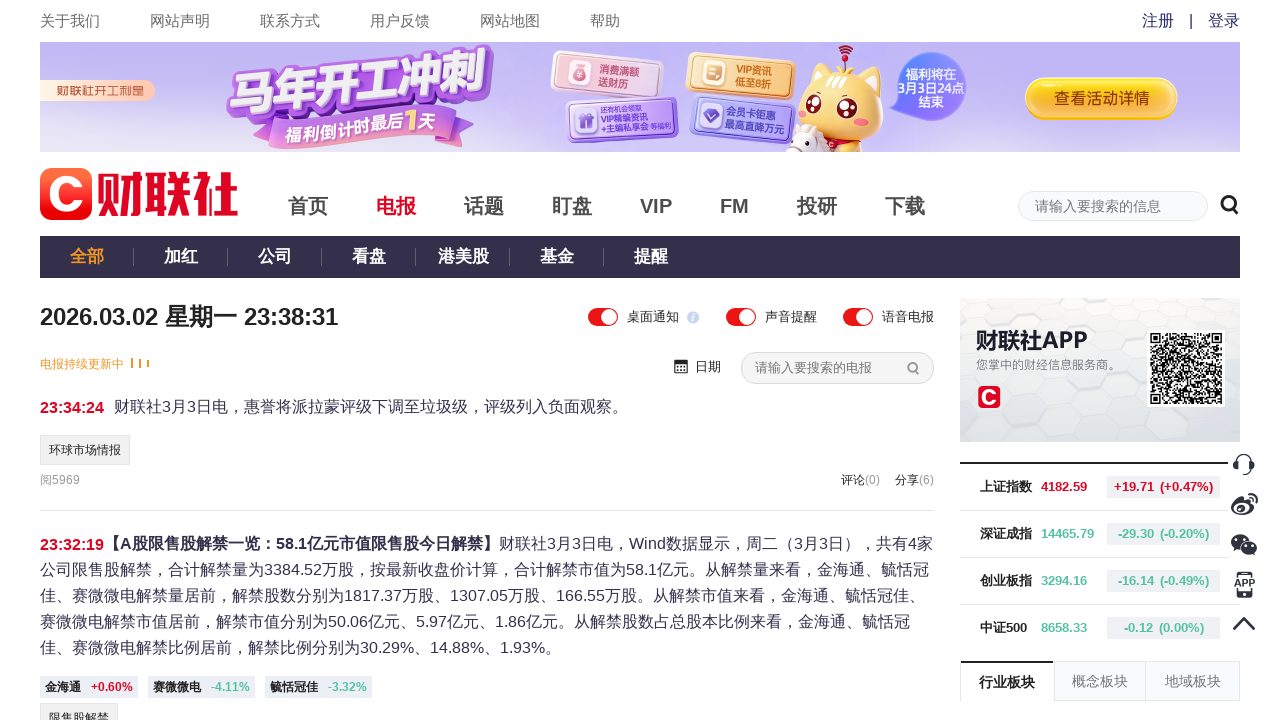

Scrolled to bottom of page
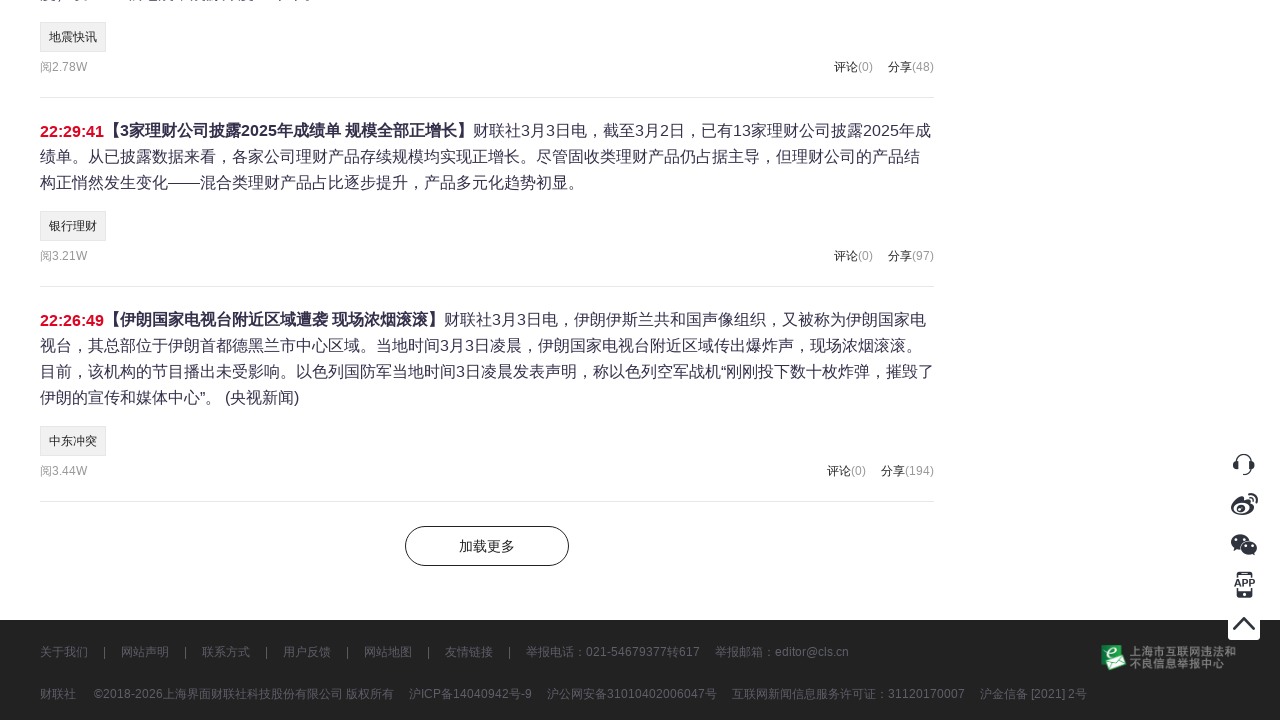

Waited 5 seconds after scrolling
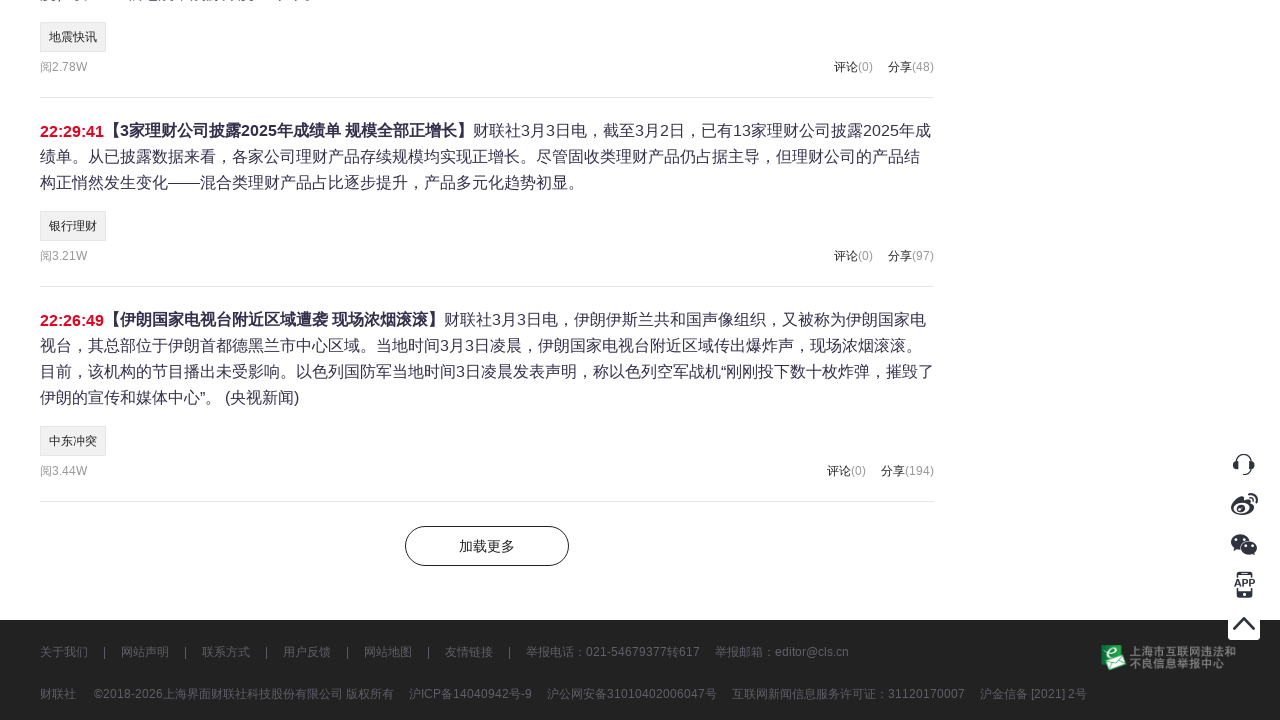

Clicked '加载更多' (Load More) button - iteration 1 at (487, 546) on xpath=//*[text()='加载更多'] >> nth=0
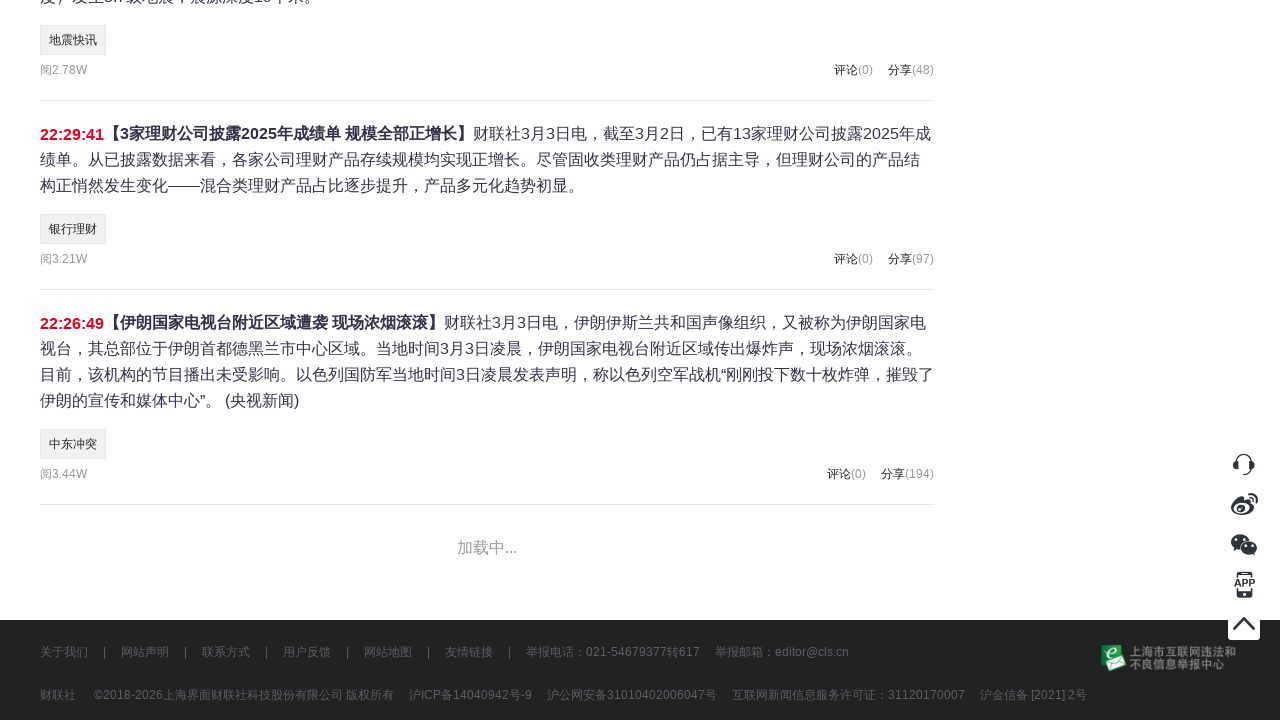

Waited 5 seconds for content to load after clicking Load More (iteration 1)
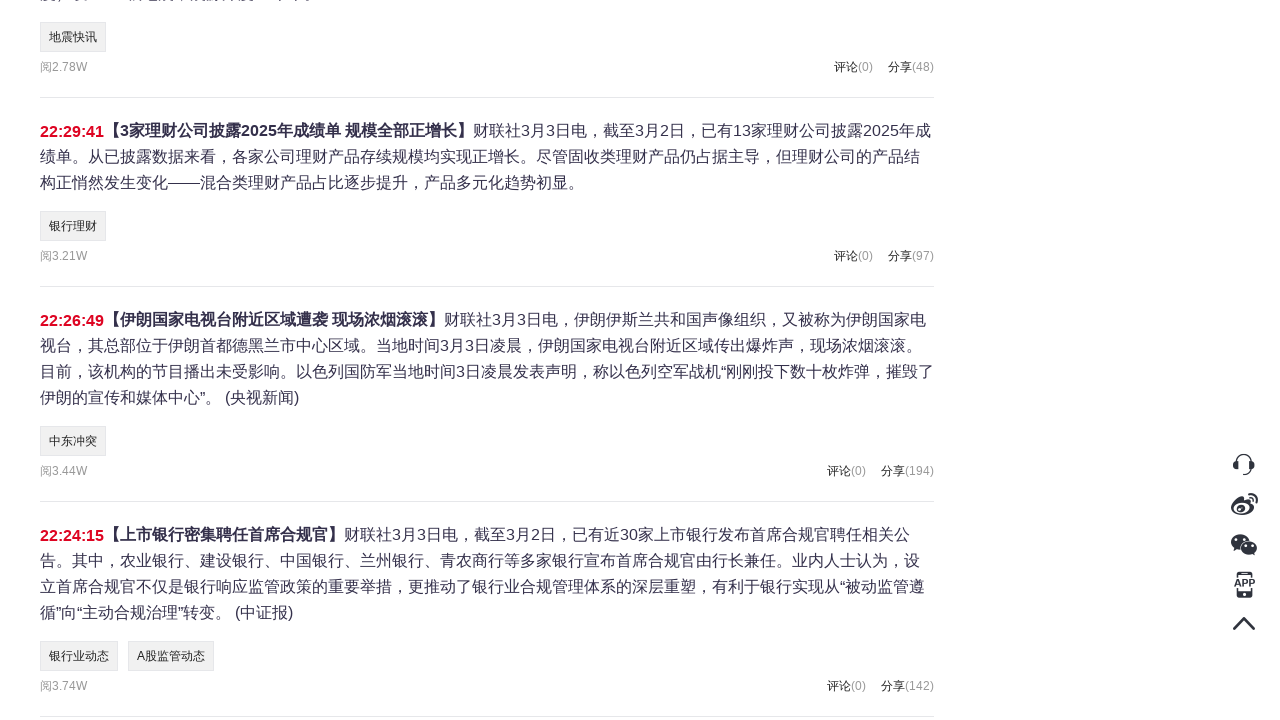

Scrolled to bottom of page after Load More attempt 1
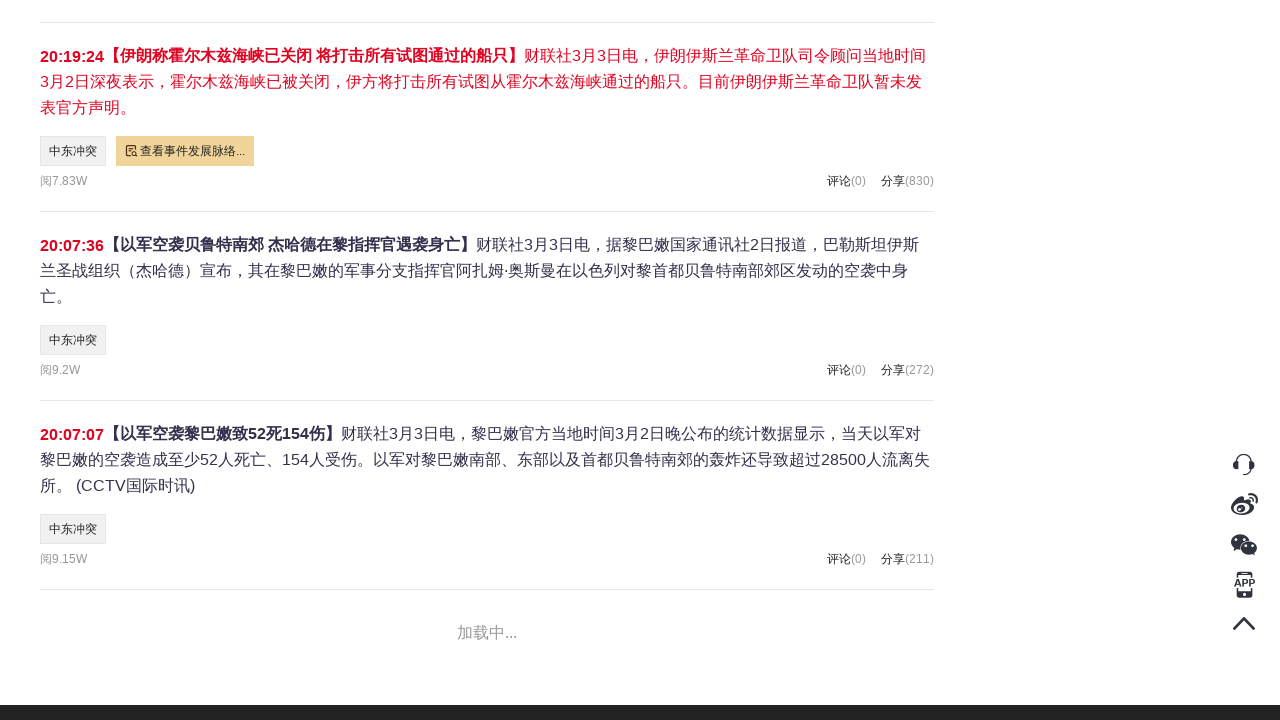

Waited 5 seconds after scrolling (iteration 1)
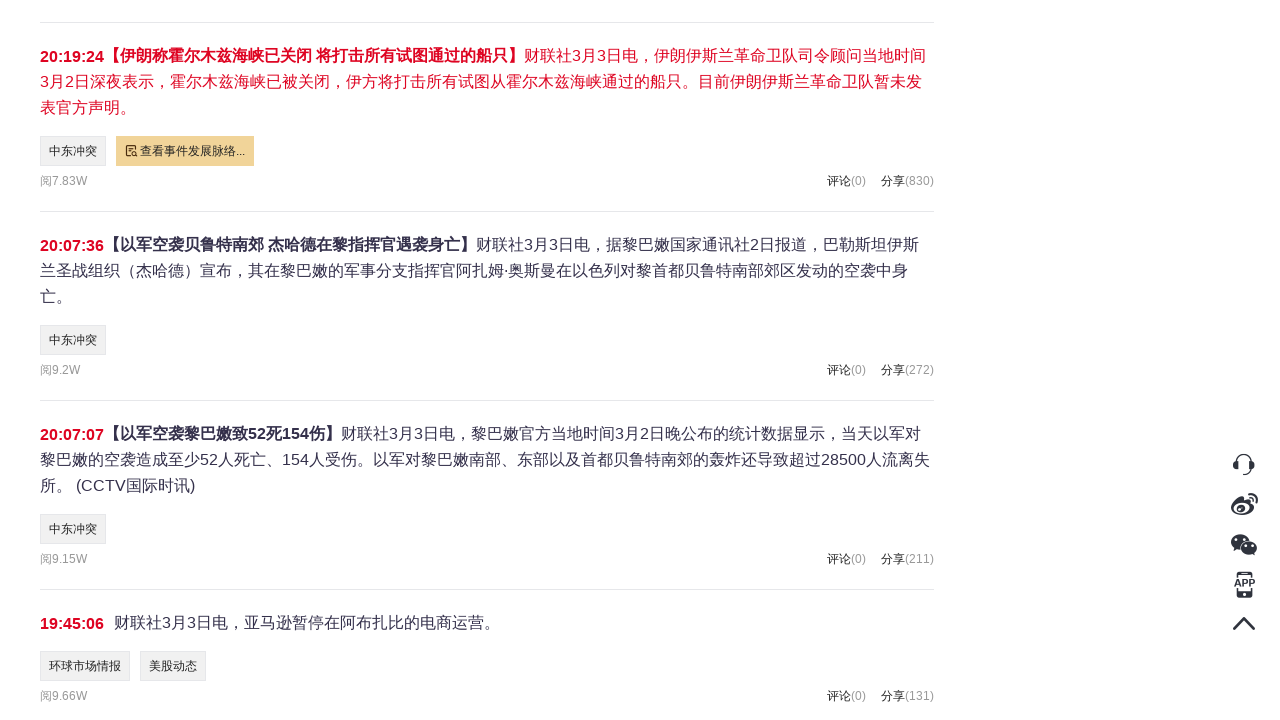

Scrolled to bottom of page after Load More attempt 2
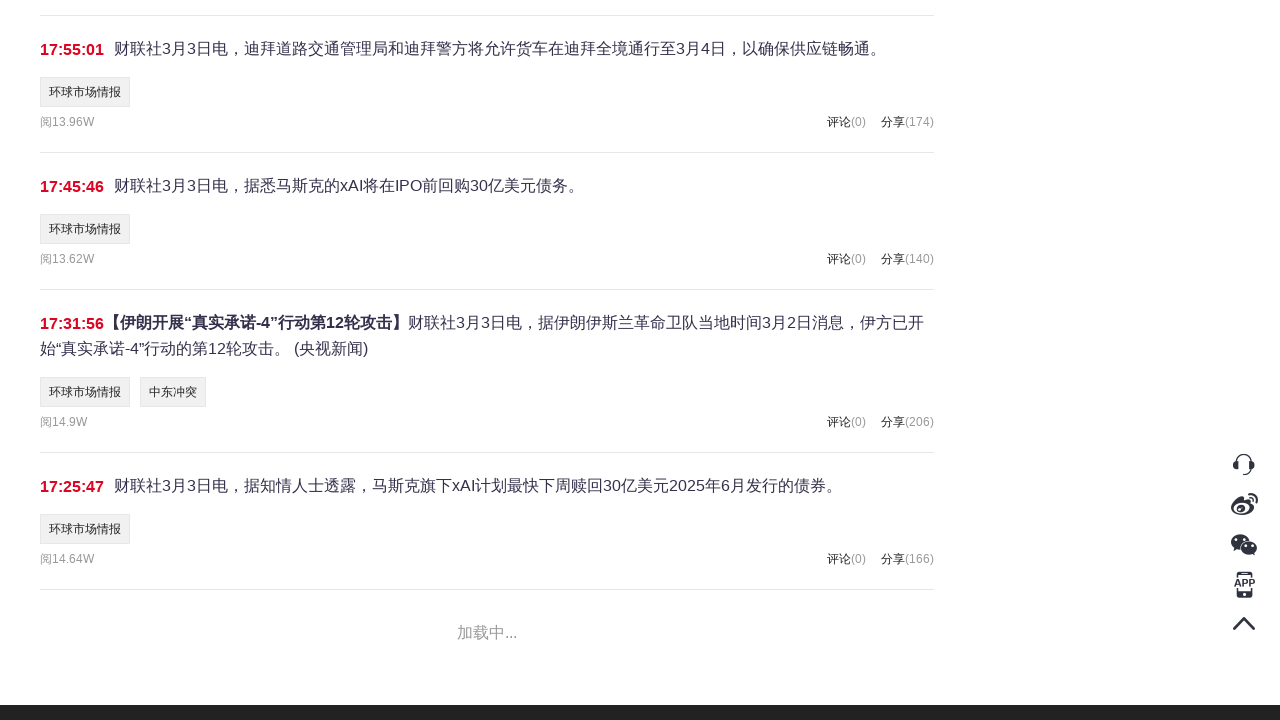

Waited 5 seconds after scrolling (iteration 2)
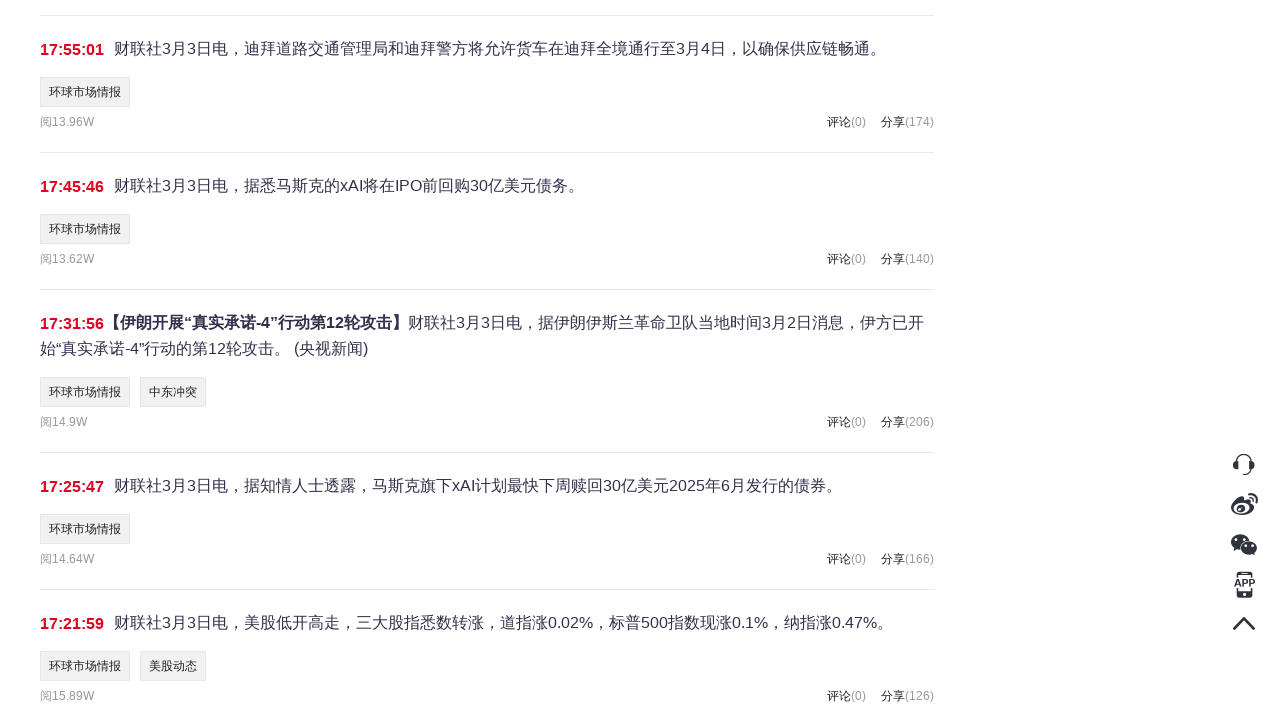

Scrolled to bottom of page after Load More attempt 3
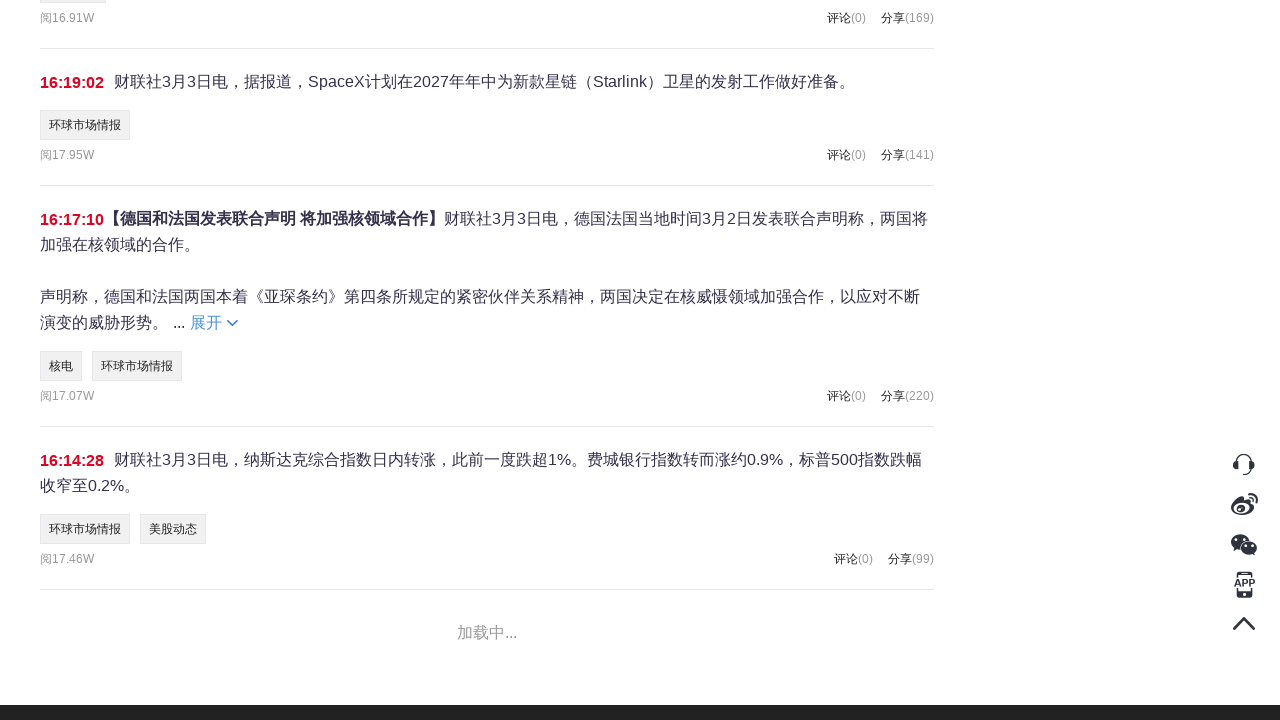

Waited 5 seconds after scrolling (iteration 3)
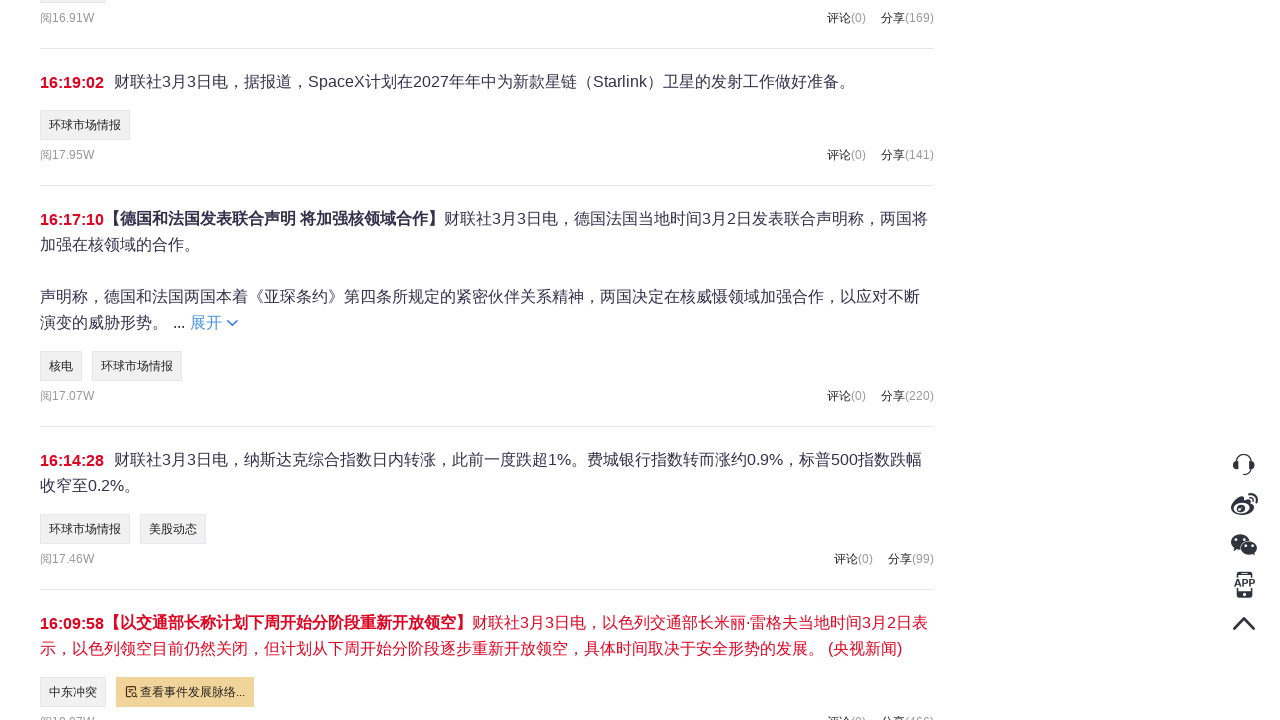

Scrolled to bottom of page after Load More attempt 4
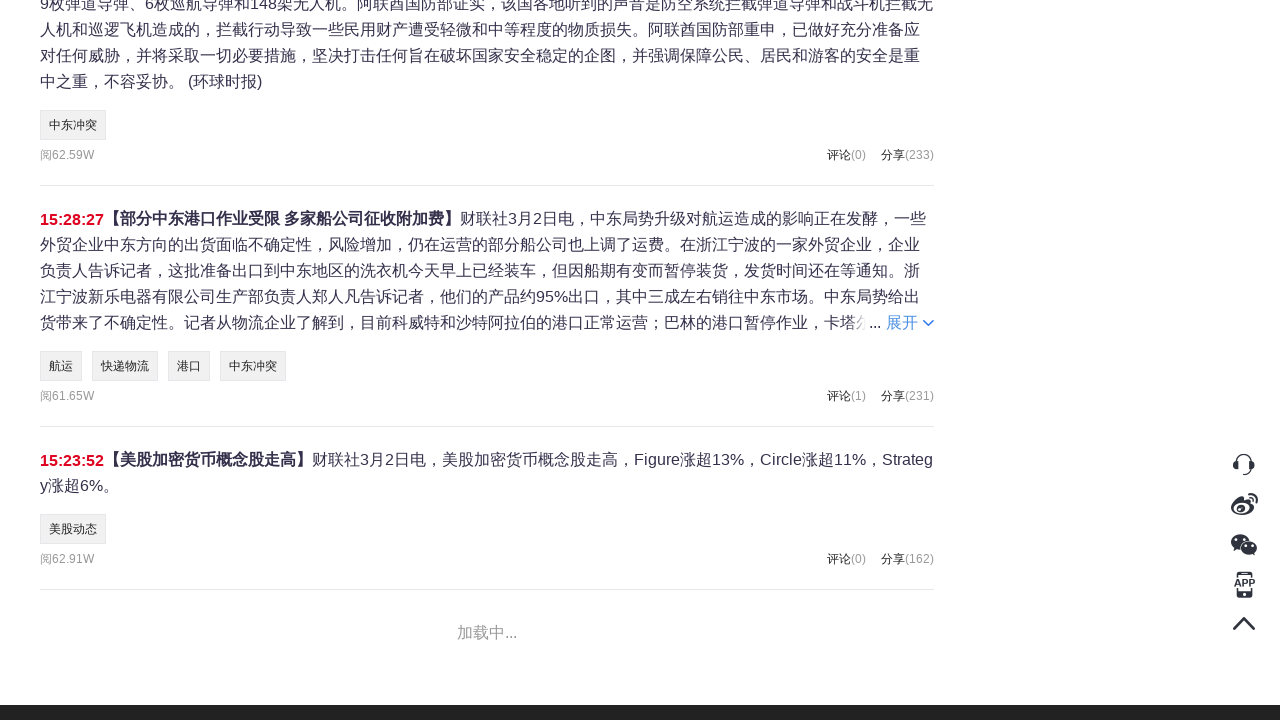

Waited 5 seconds after scrolling (iteration 4)
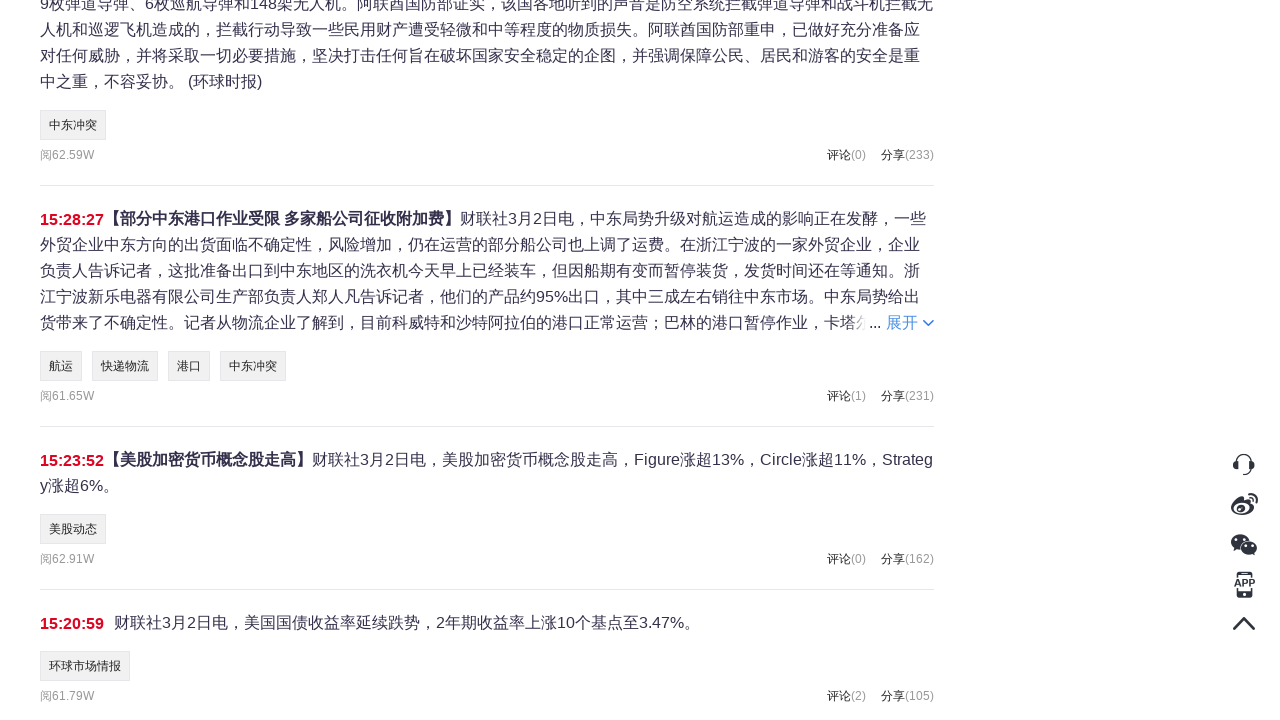

Scrolled to bottom of page after Load More attempt 5
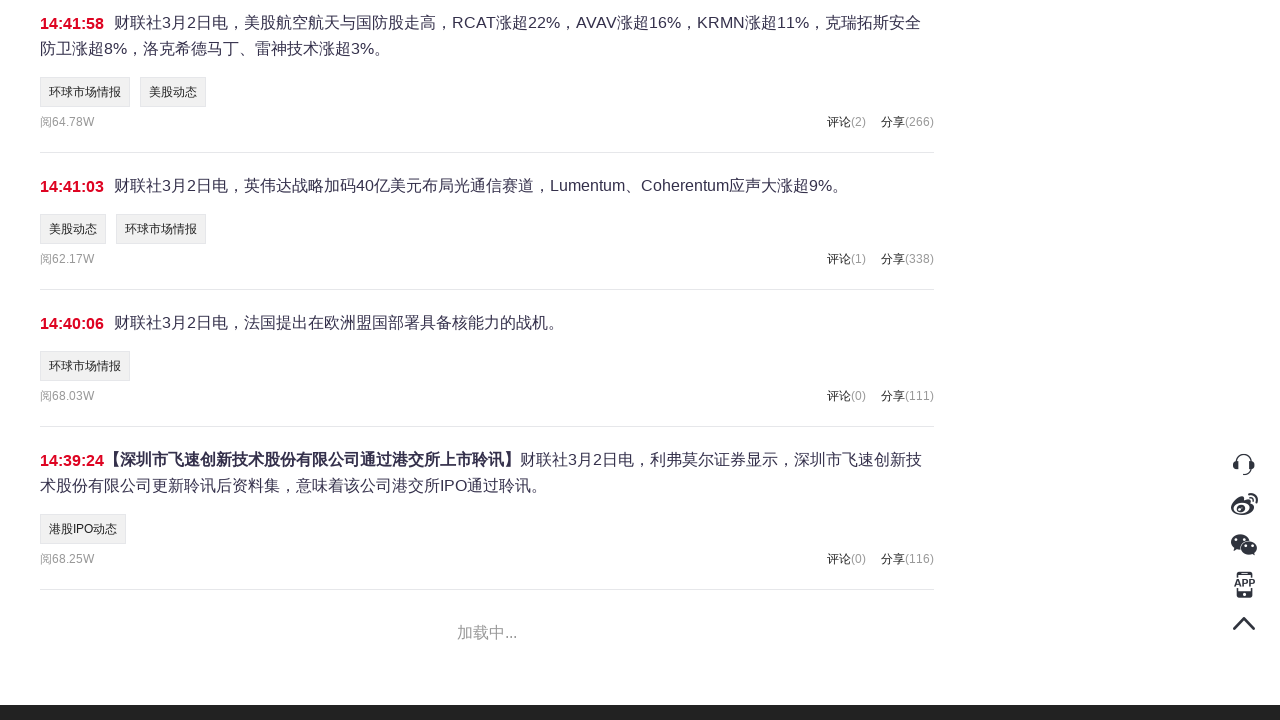

Waited 5 seconds after scrolling (iteration 5)
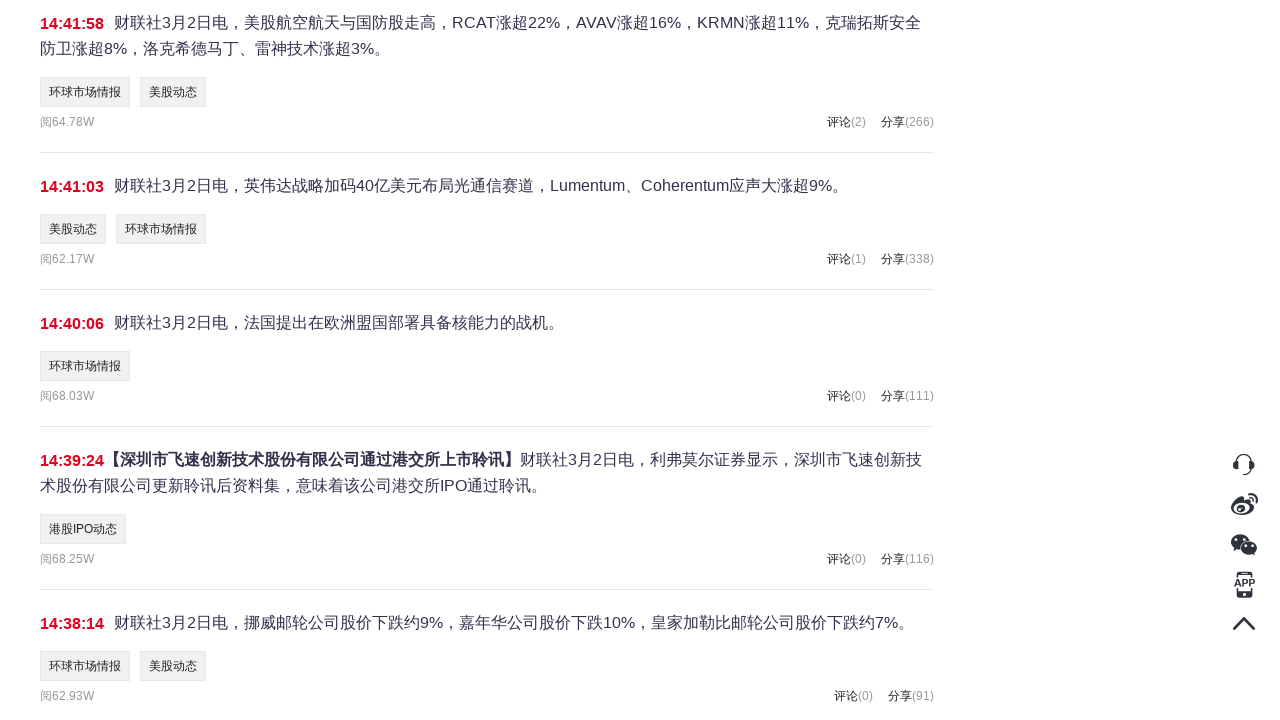

Waited for news items with class 'c-34304b' to load
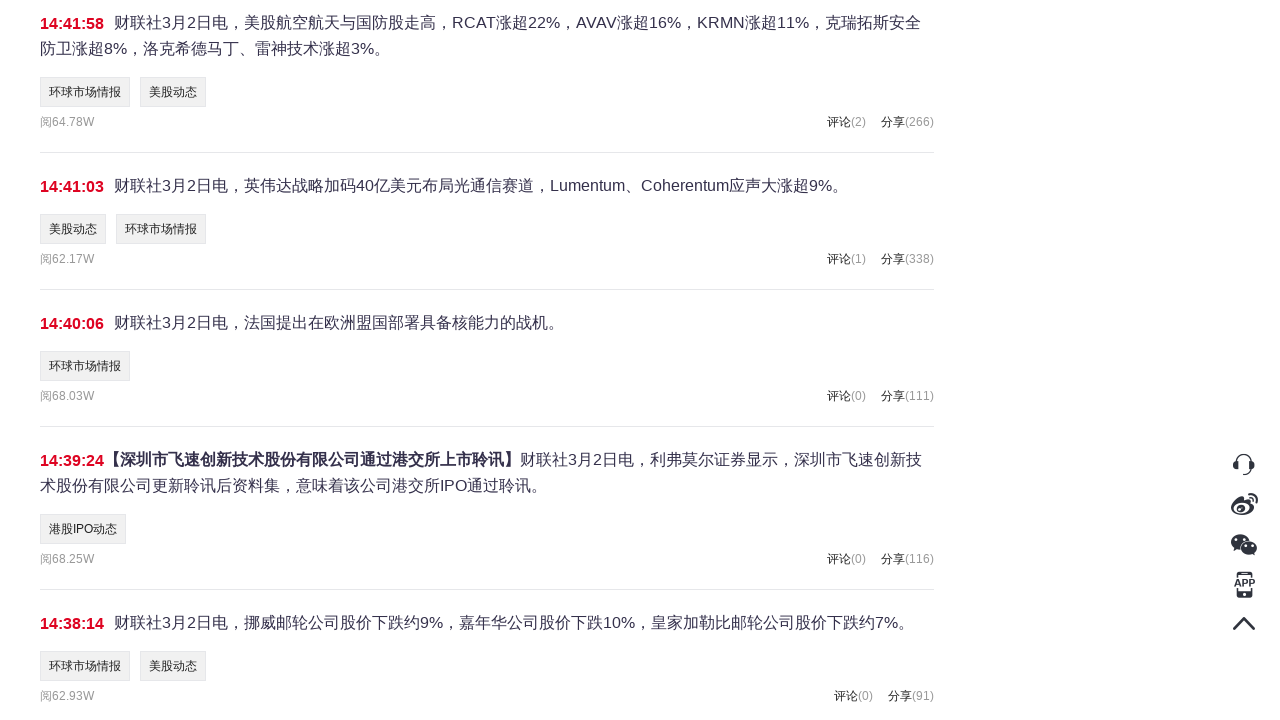

Verified 142 news items are loaded on the page
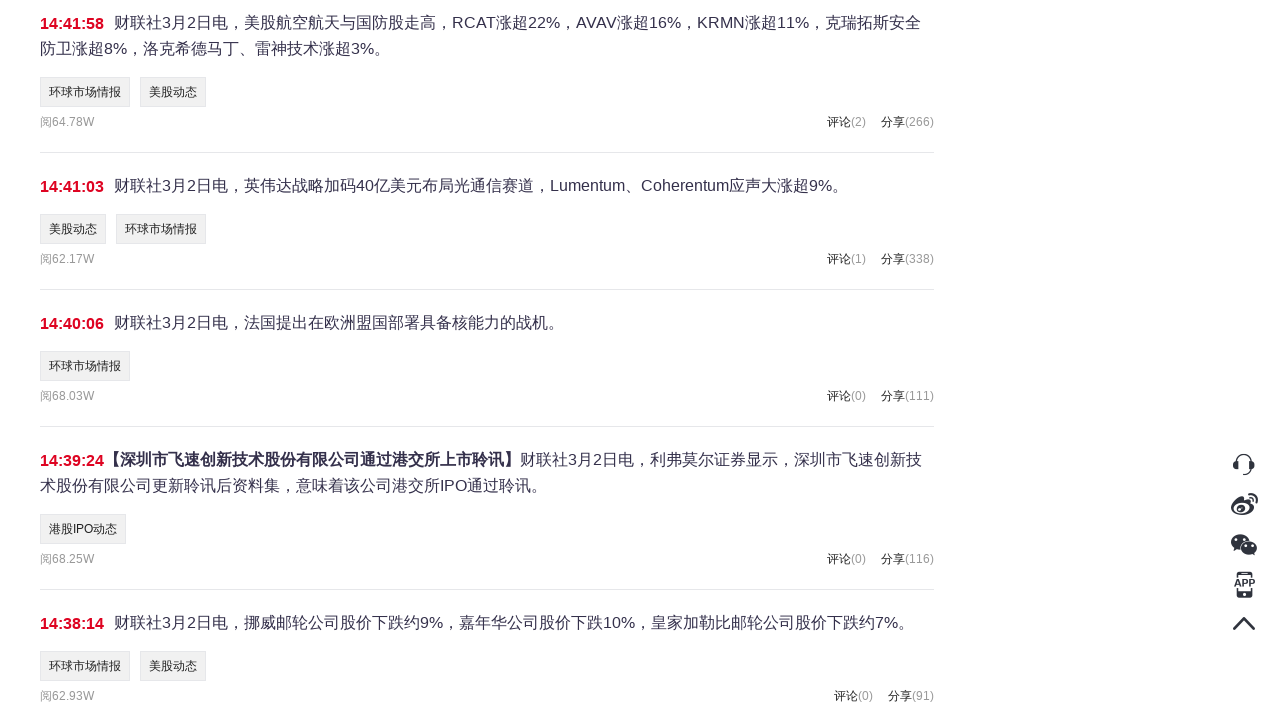

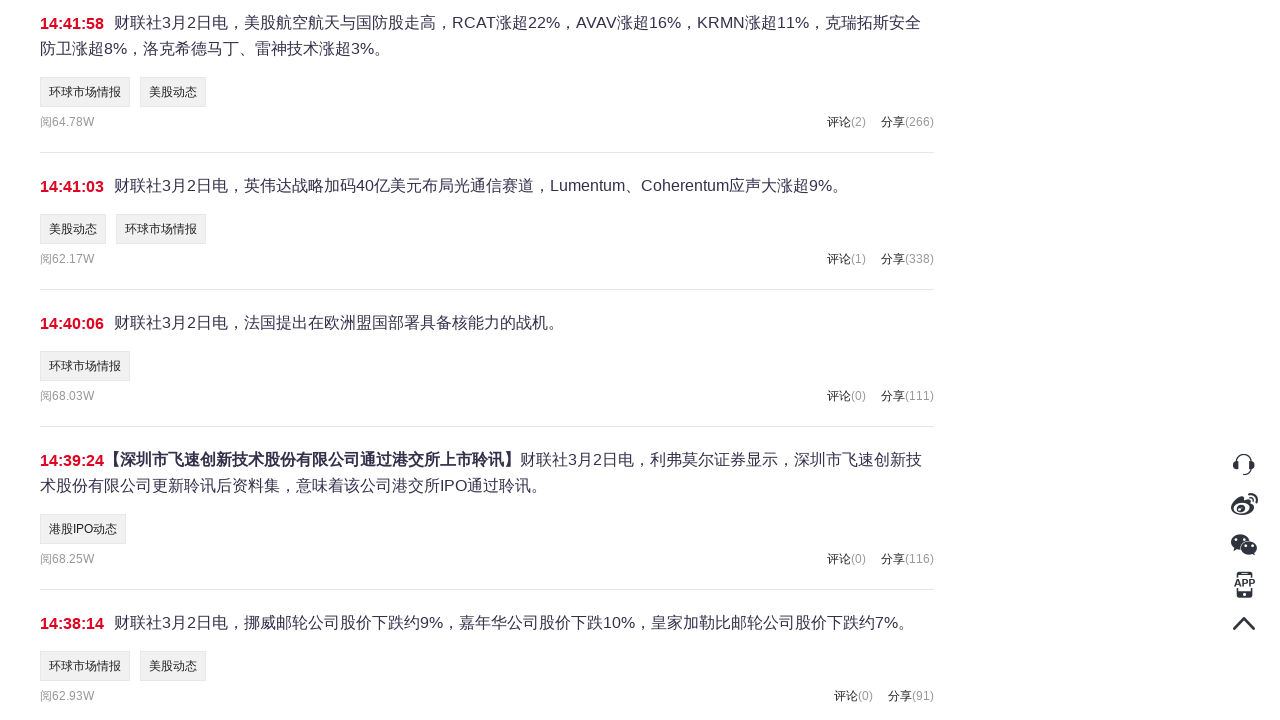